Tests the text box form validation by submitting an invalid email format and verifying the form handles the error appropriately.

Starting URL: https://demoqa.com/

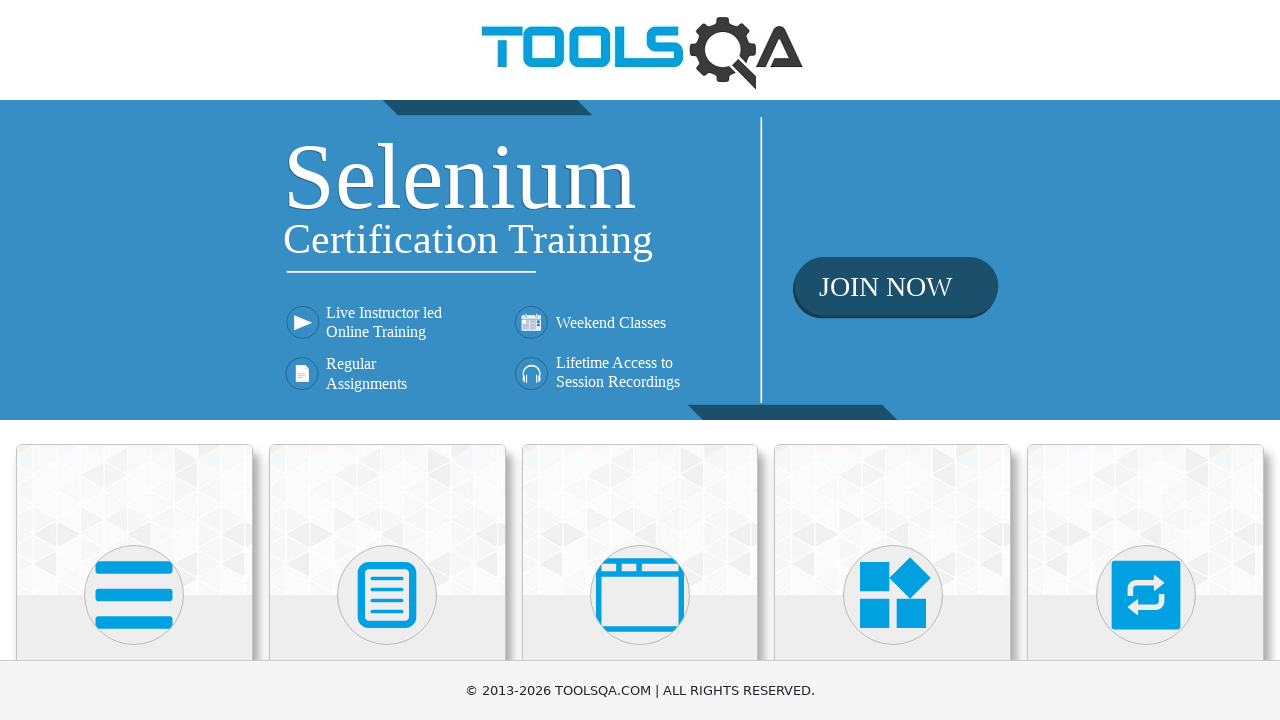

Clicked on Elements card on homepage at (134, 520) on xpath=//div[@class='card mt-4 top-card'][.//h5[text()='Elements']]
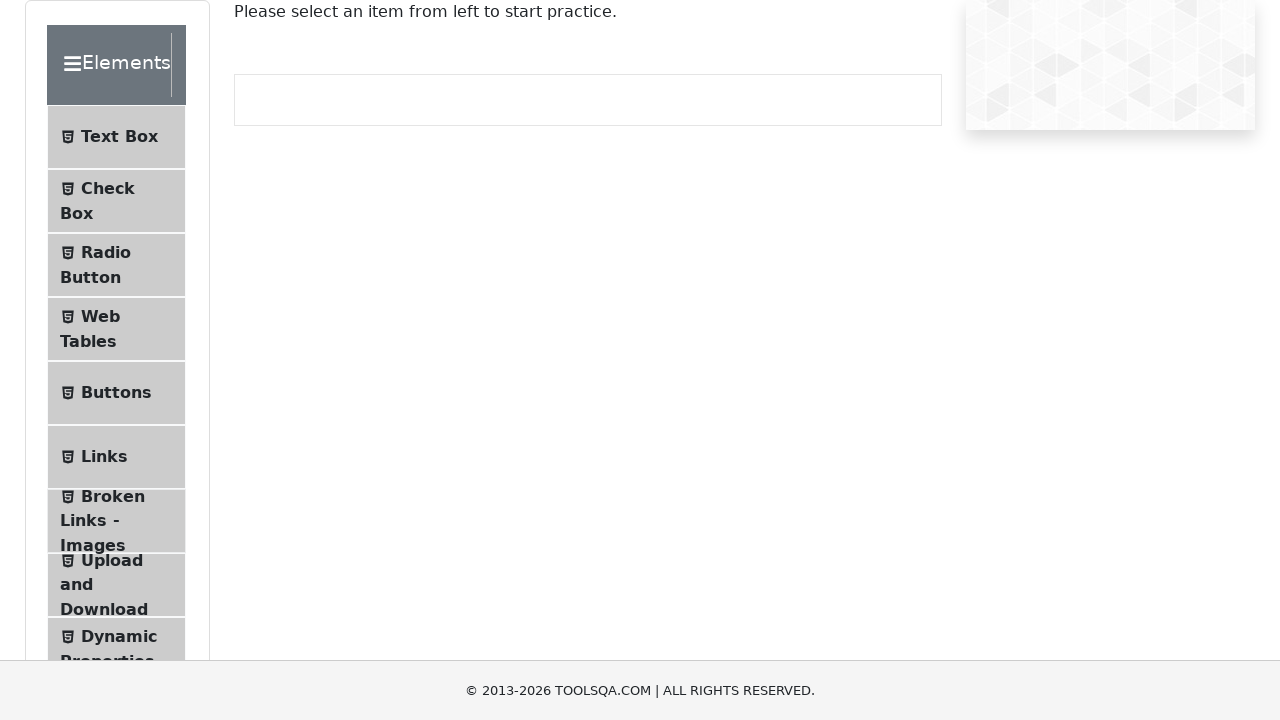

Clicked on Text Box menu item at (119, 137) on xpath=//span[text()='Text Box']
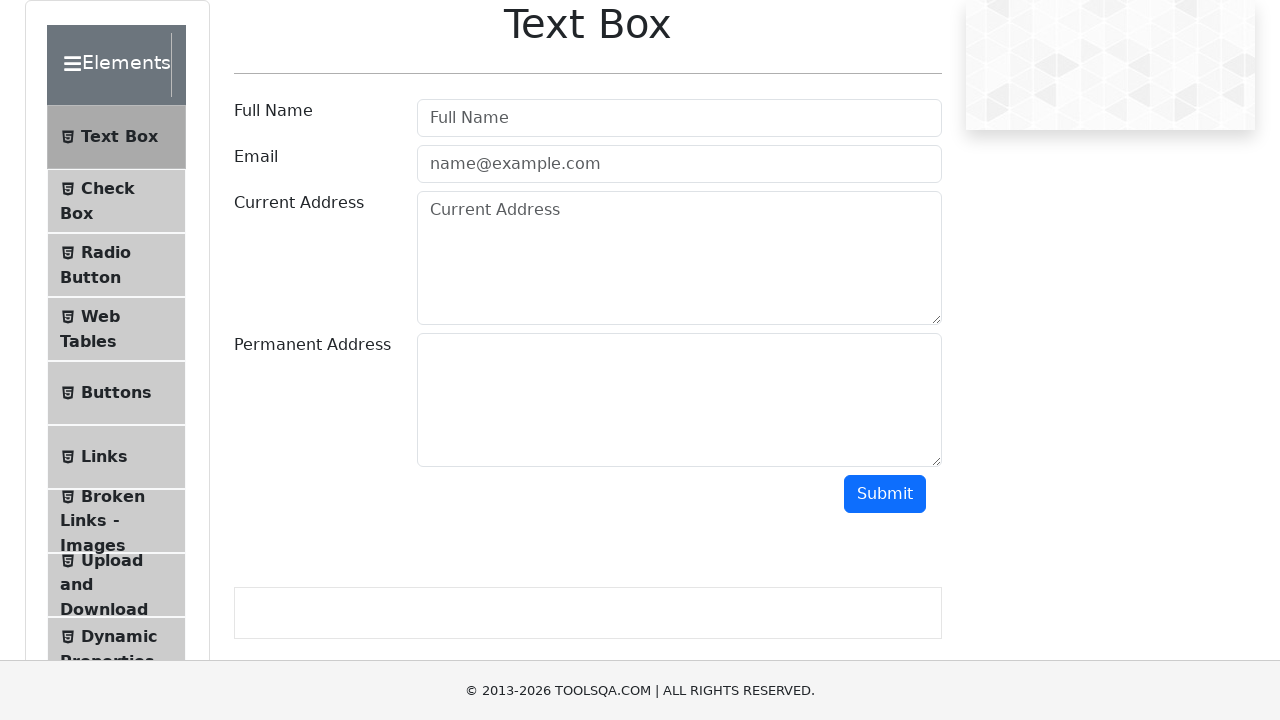

Filled userName field with 'Thuy Hang' on #userName
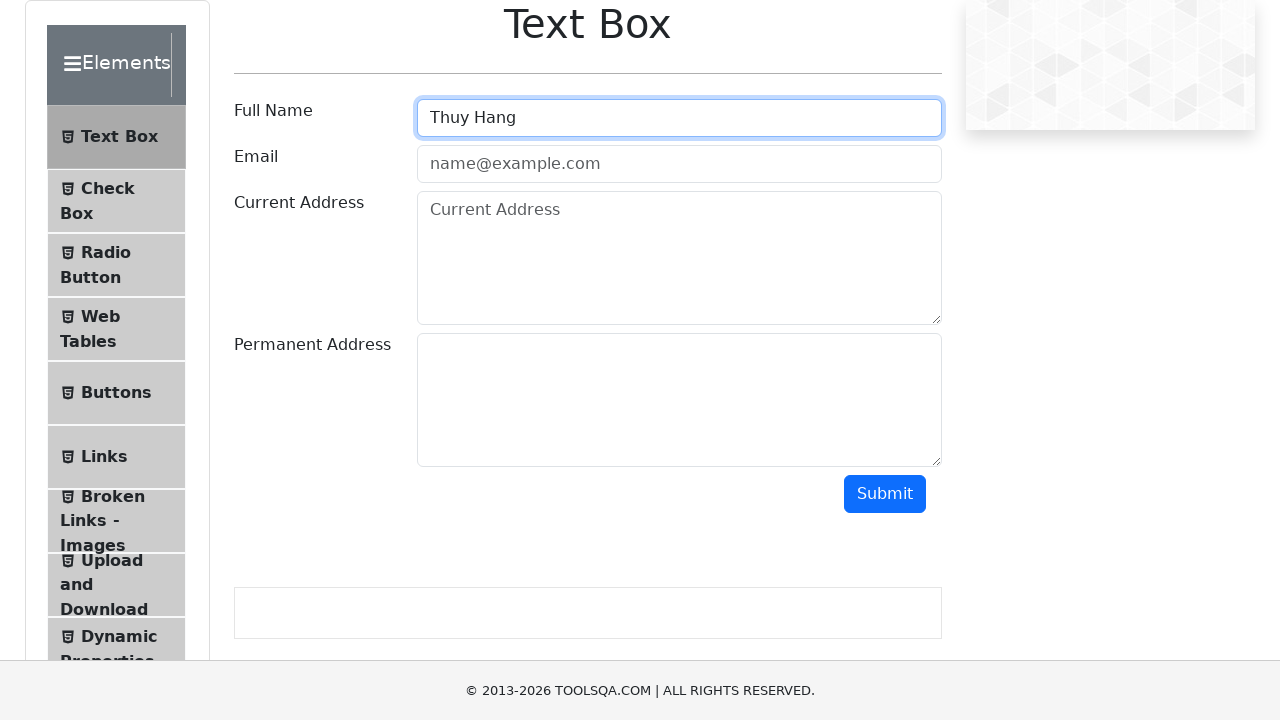

Filled userEmail field with invalid email 'hanggmcom' on #userEmail
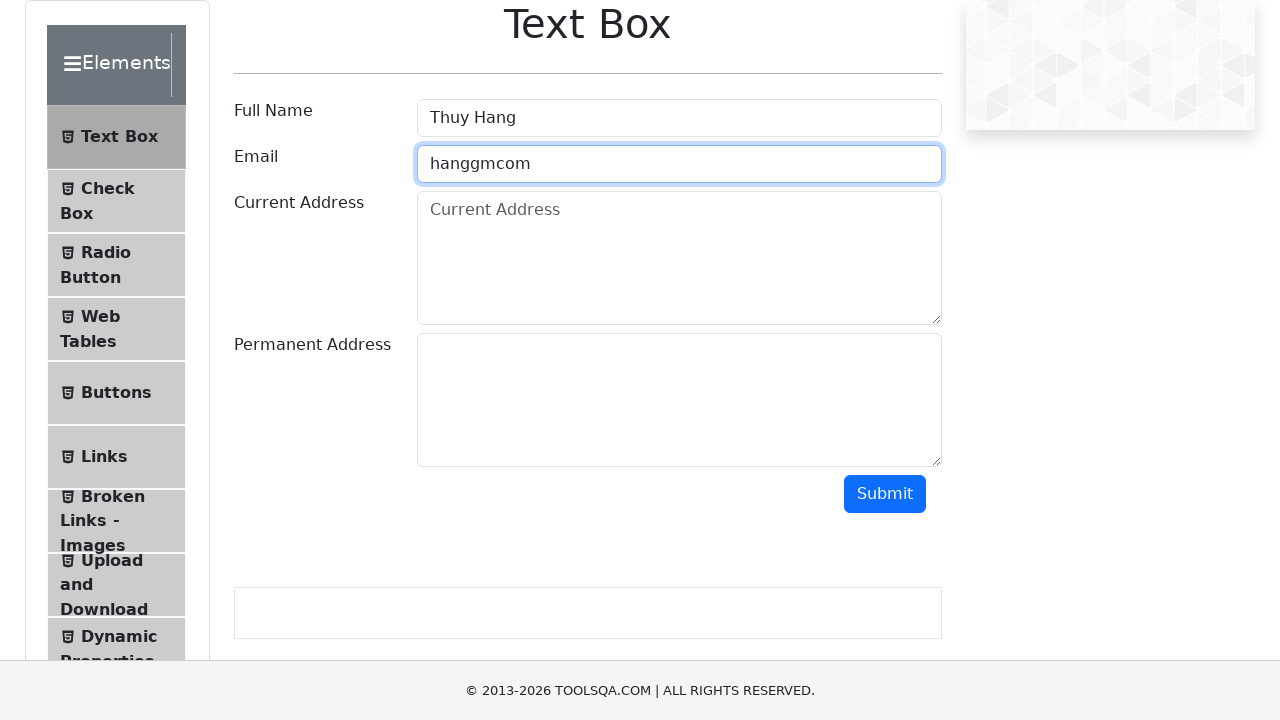

Filled currentAddress field with 'Ha Noi' on #currentAddress
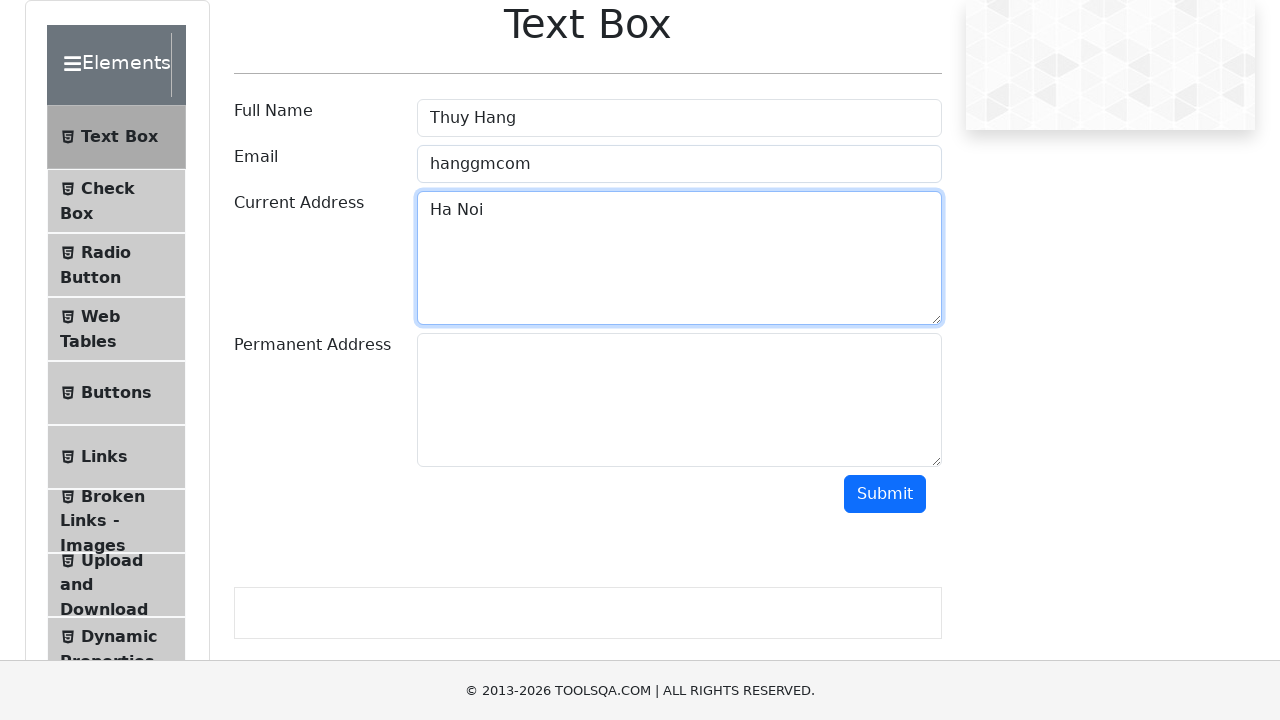

Filled permanentAddress field with '1234' on #permanentAddress
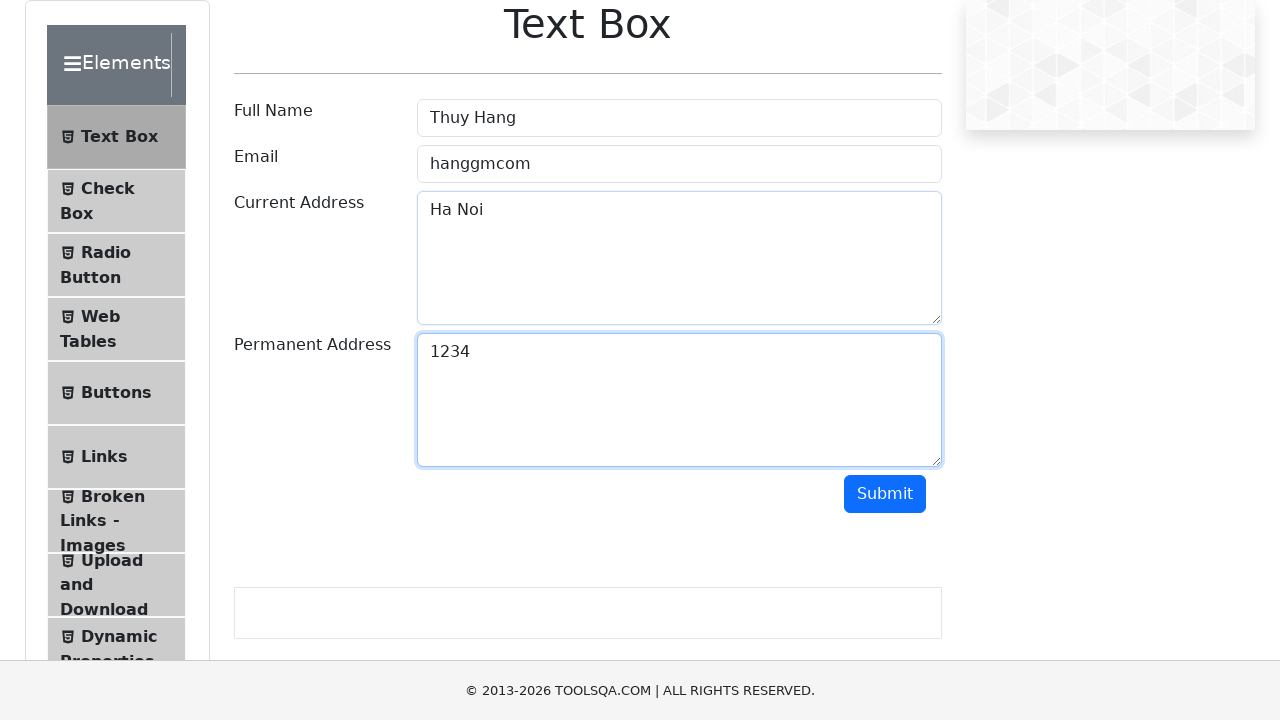

Clicked Submit button to submit form with invalid email at (885, 494) on #submit
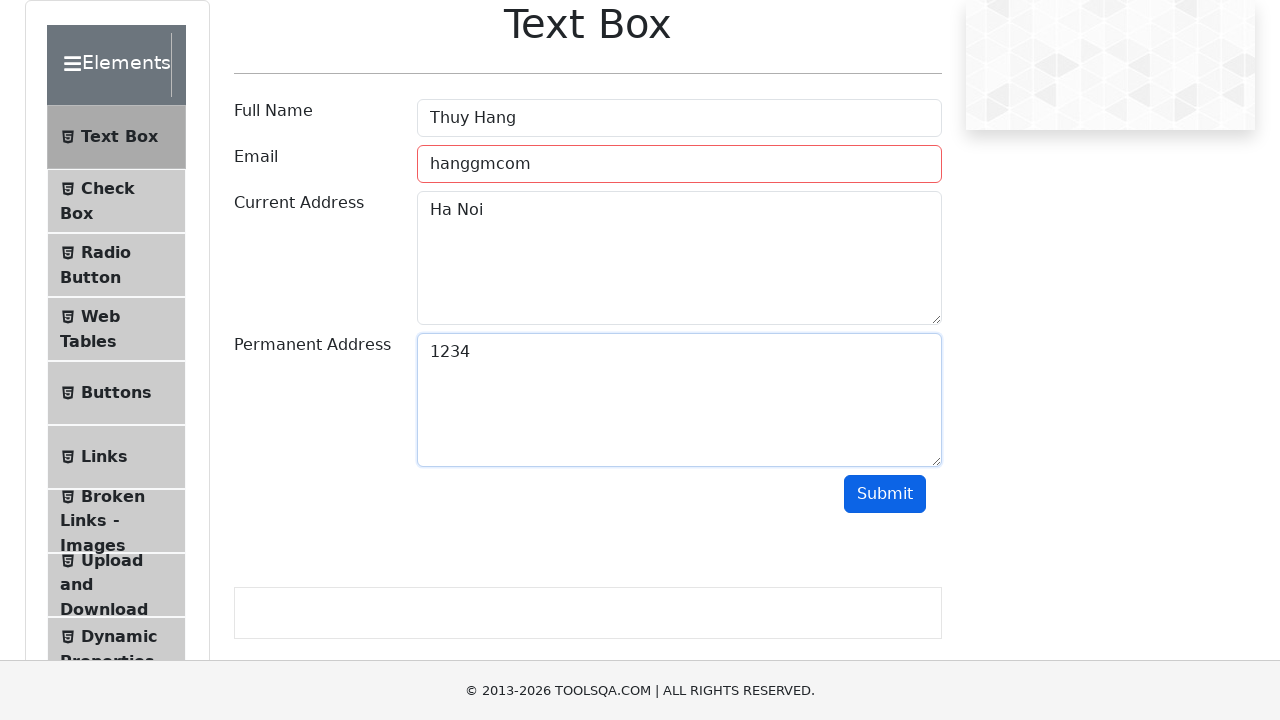

Verified email input field is visible
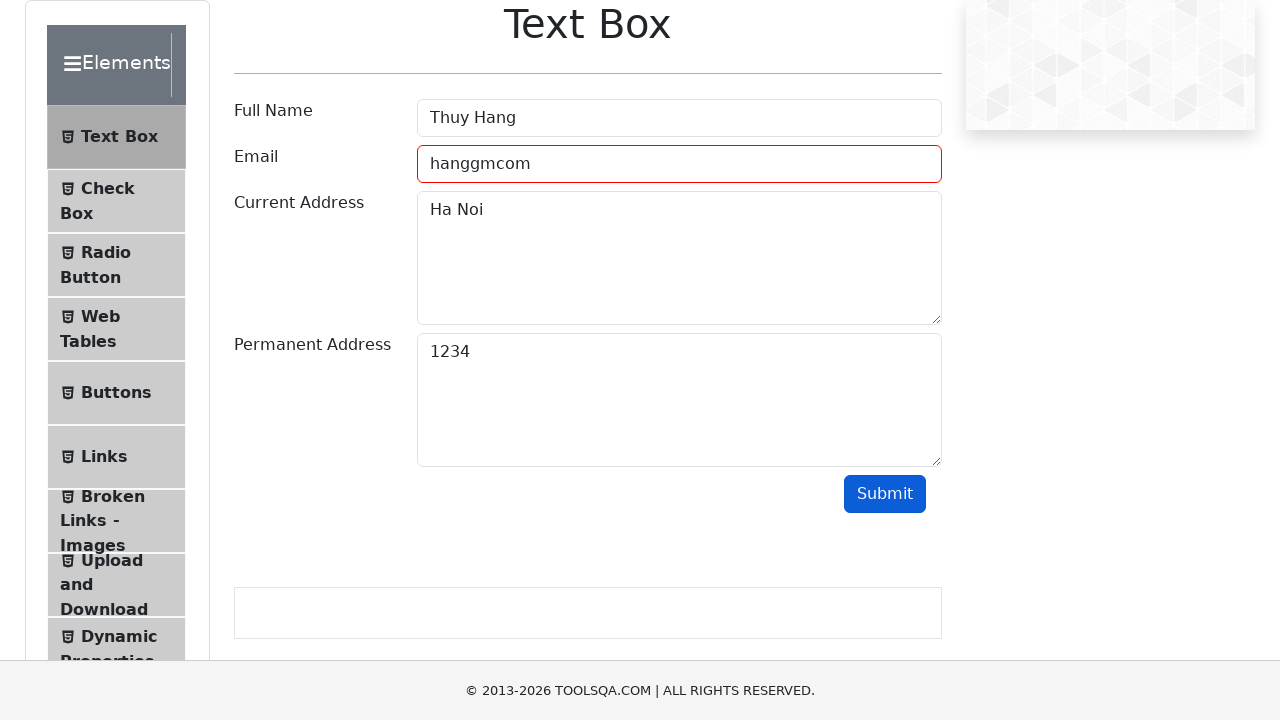

Verified email input field shows error state or contains invalid email value
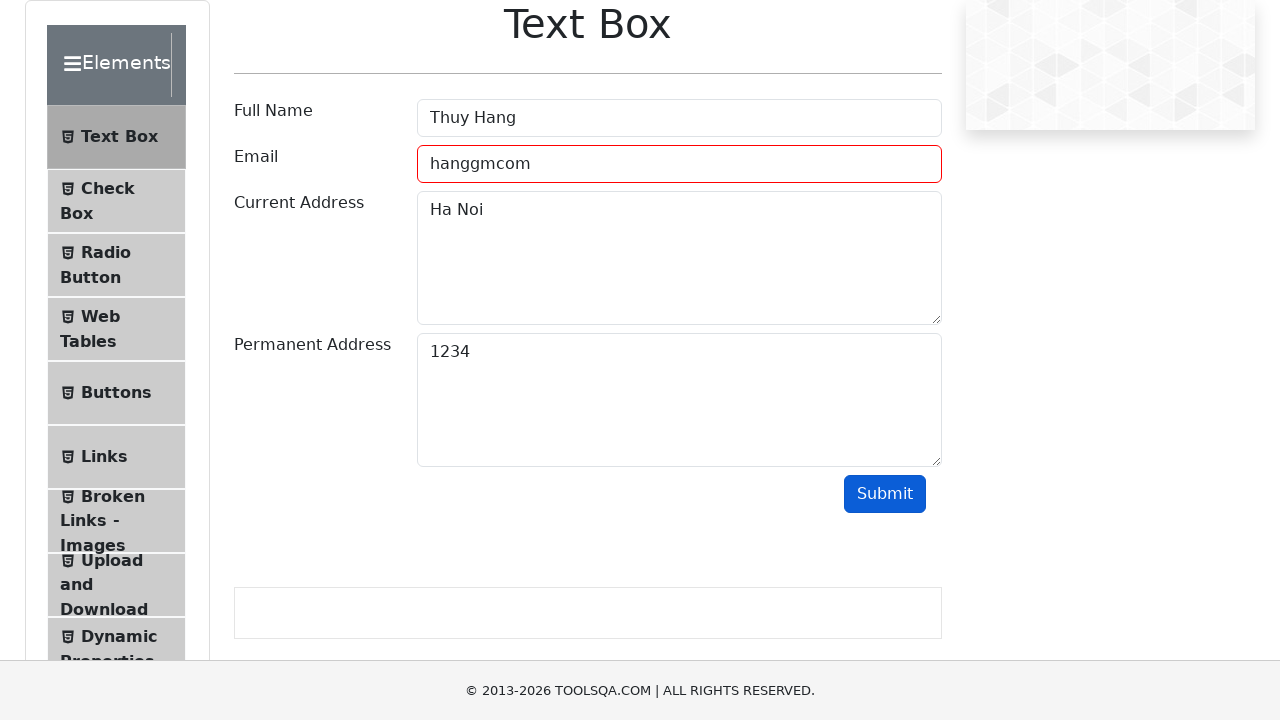

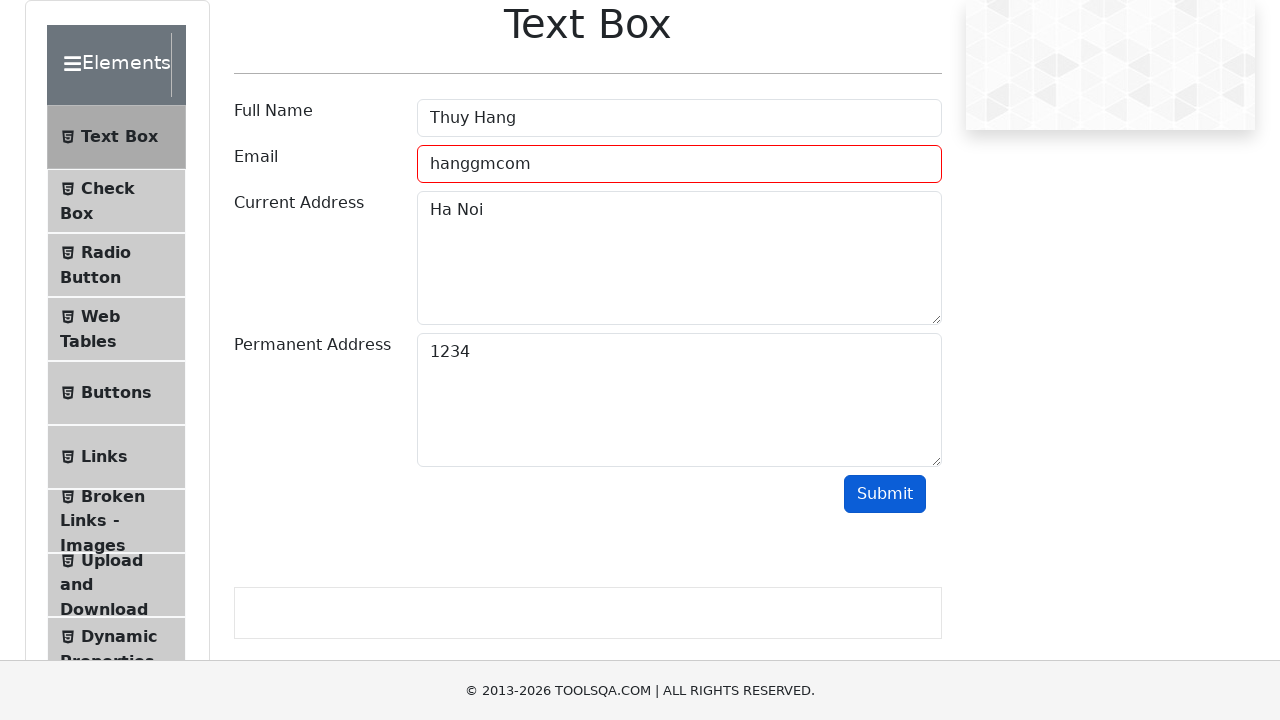